Tests dynamic loading functionality by clicking the Start button and verifying that "Hello World!" text becomes visible after loading completes

Starting URL: https://automationfc.github.io/dynamic-loading/

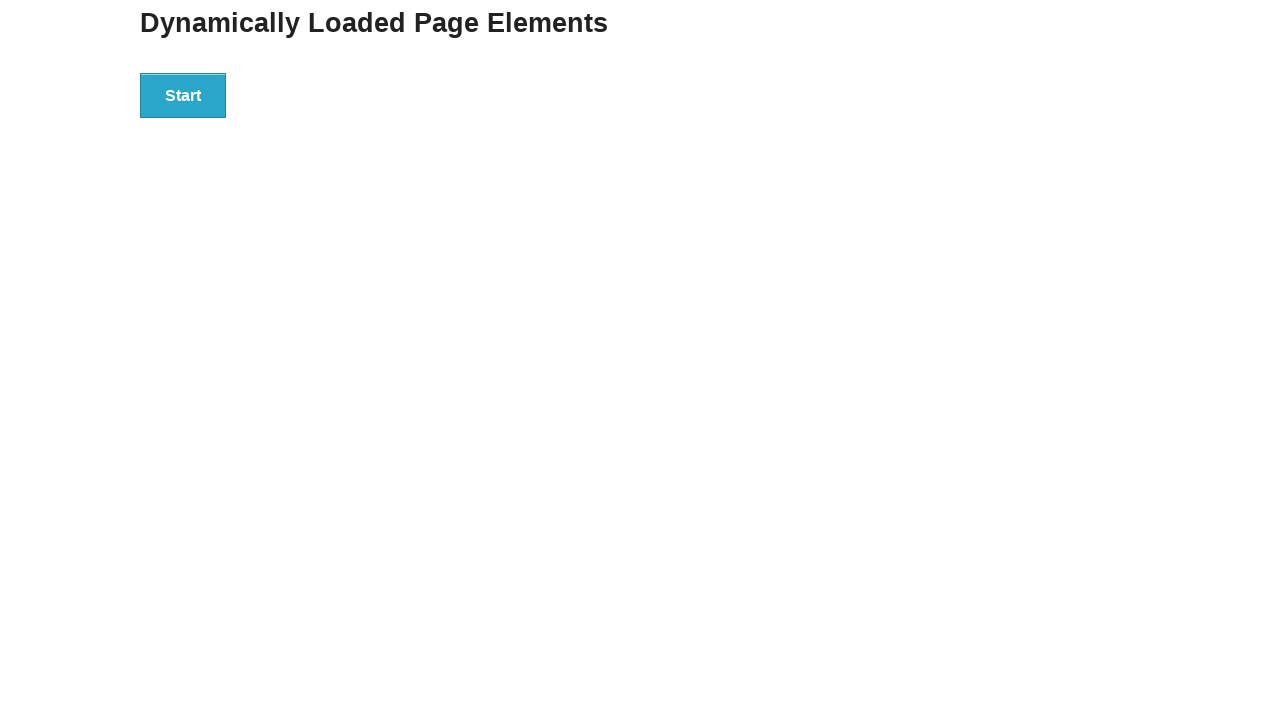

Navigated to dynamic loading test page
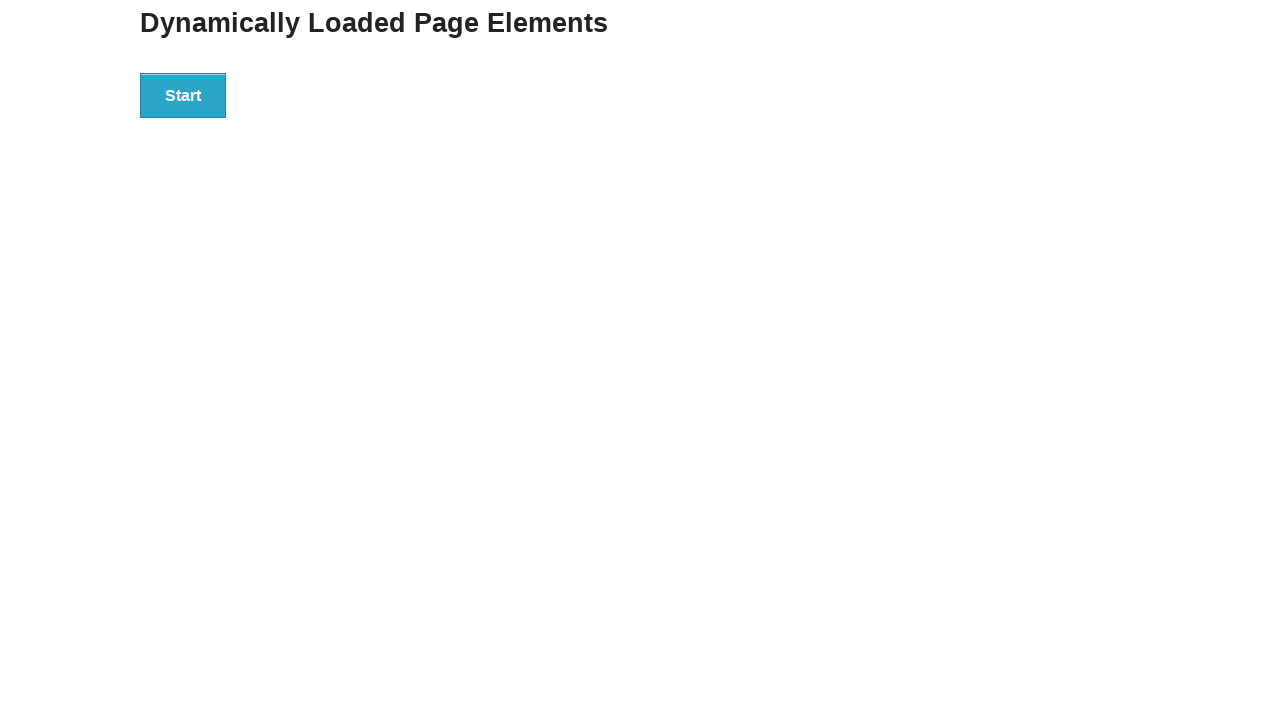

Clicked the Start button at (183, 95) on xpath=//*[text()='Start']
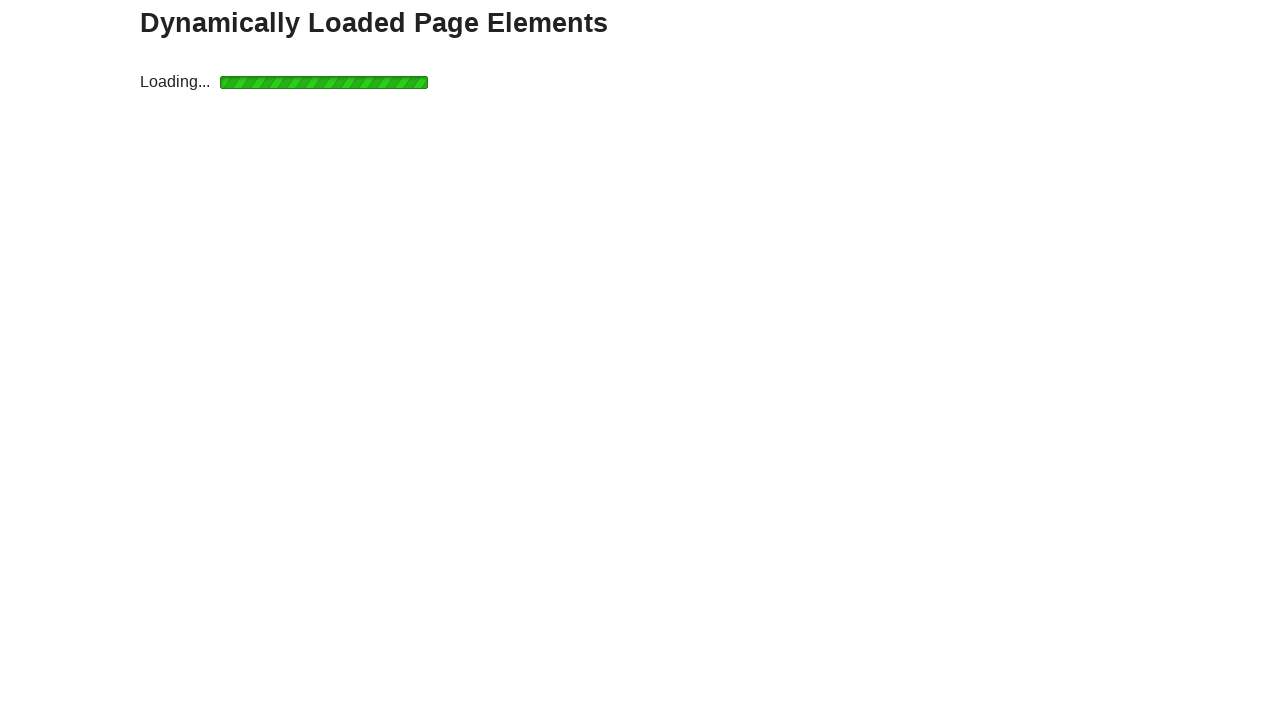

Waited for 'Hello World!' text to become visible after loading completes
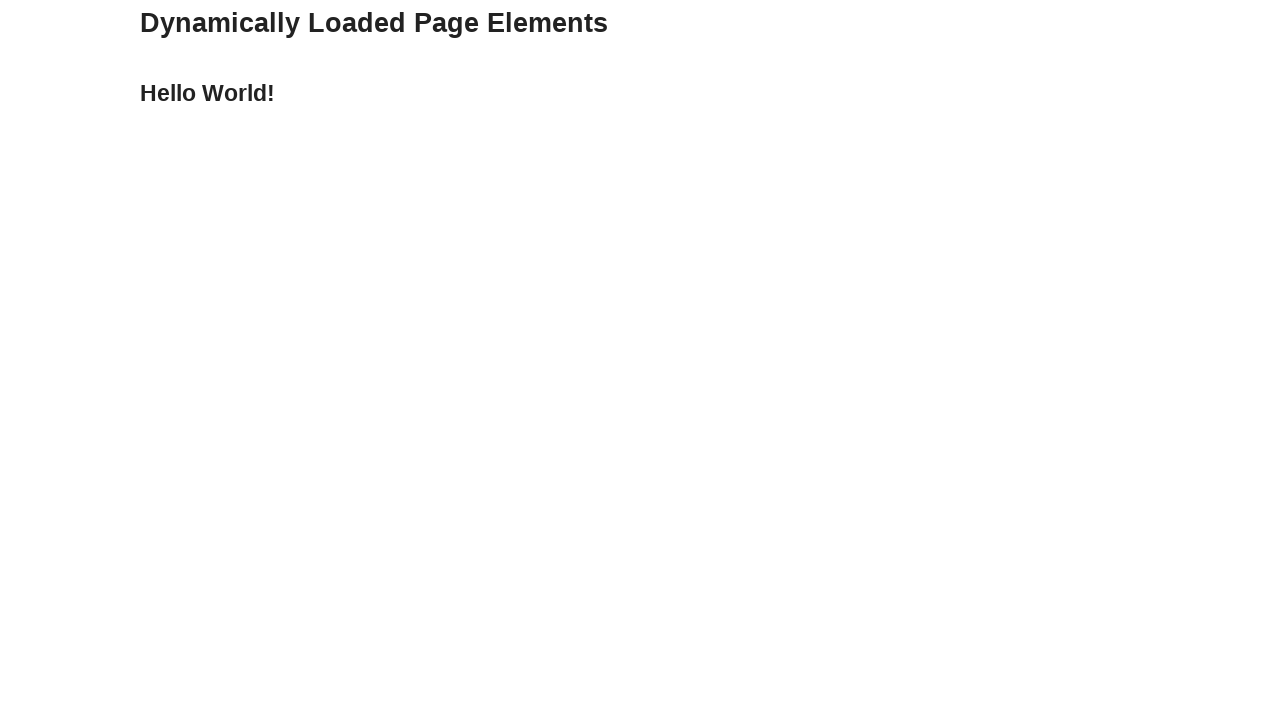

Verified that 'Hello World!' text is visible
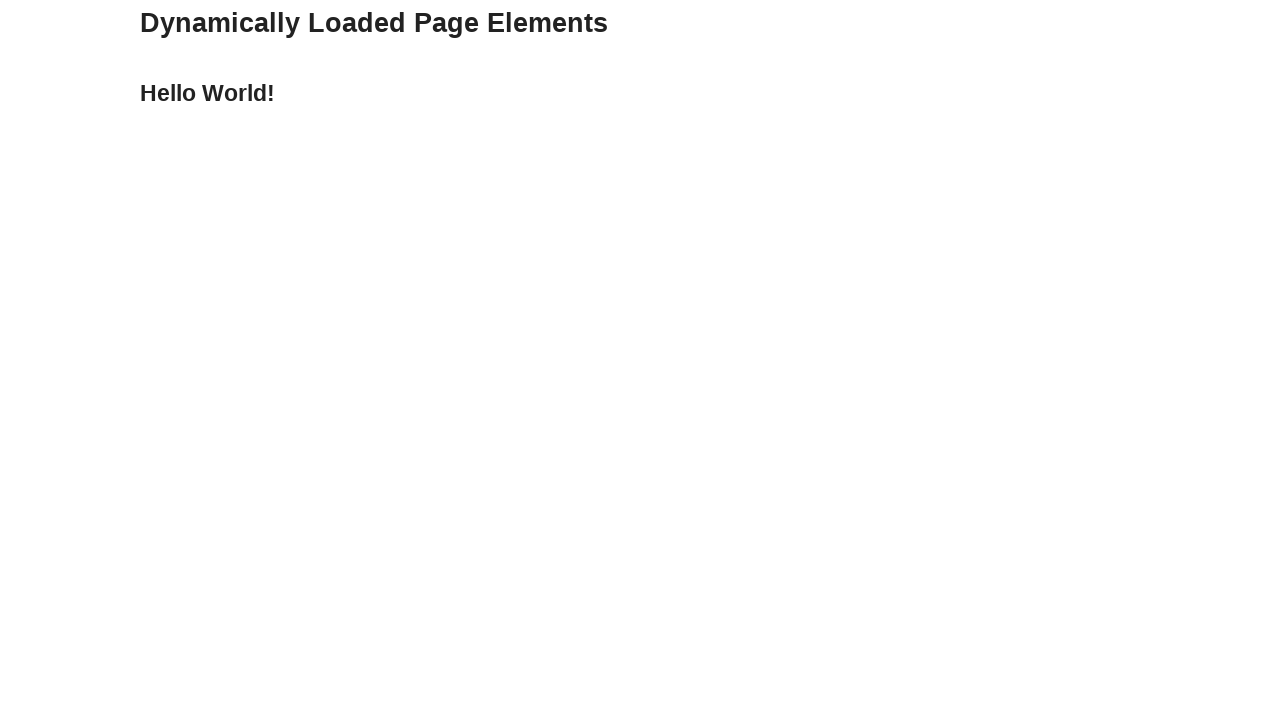

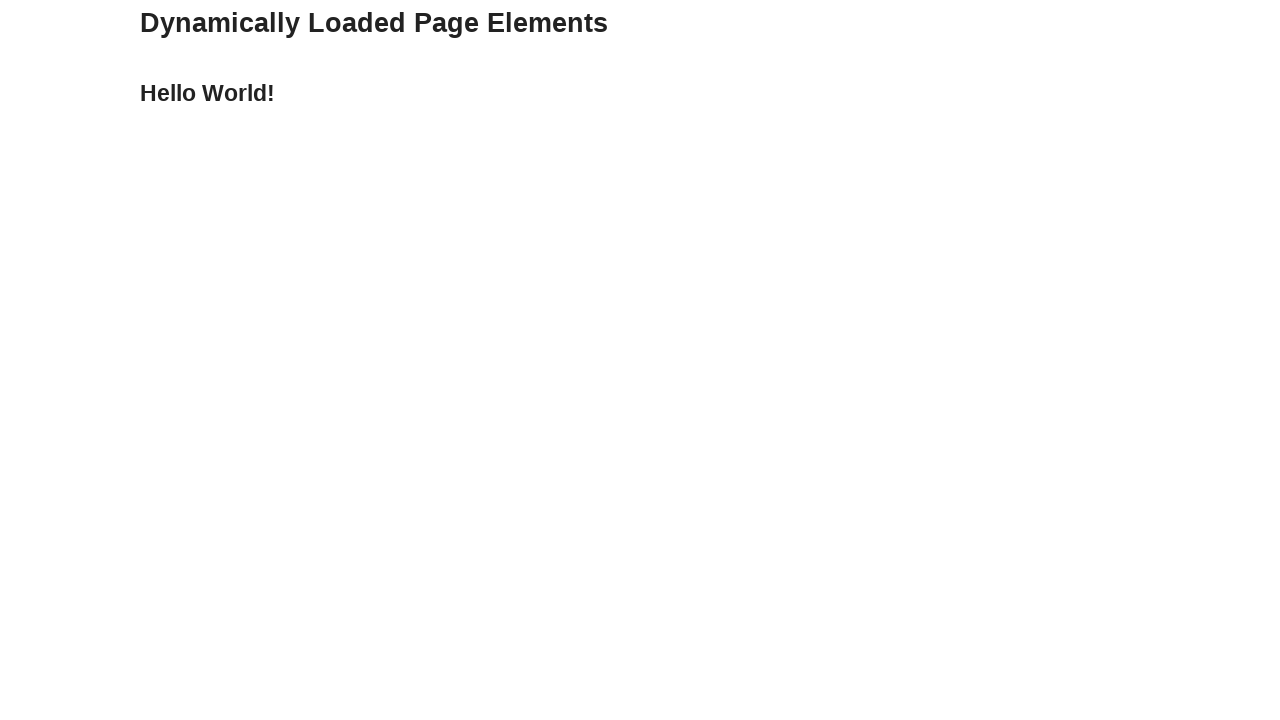